Tests that submitting the contact form with a previously used email address shows an error message indicating a request already exists for that email.

Starting URL: https://mern-store-gold.vercel.app/contact

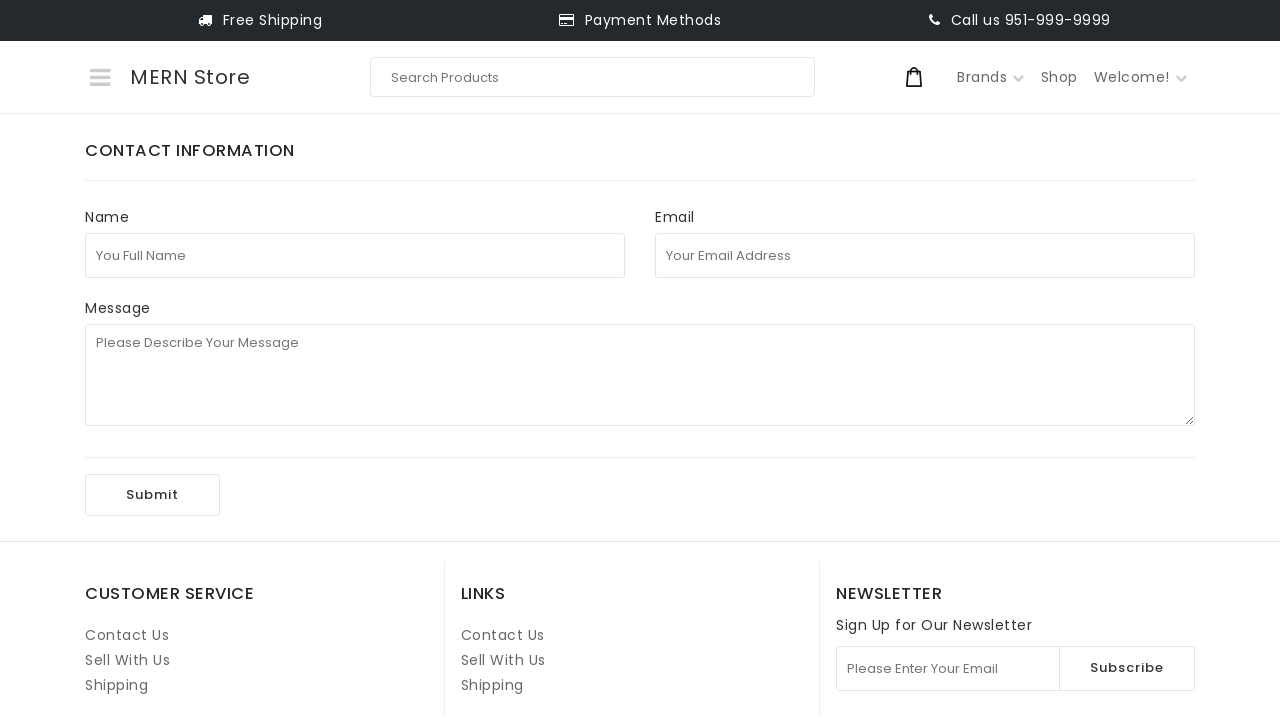

Clicked the full name field at (355, 255) on internal:role=textbox[name="You Full Name"i]
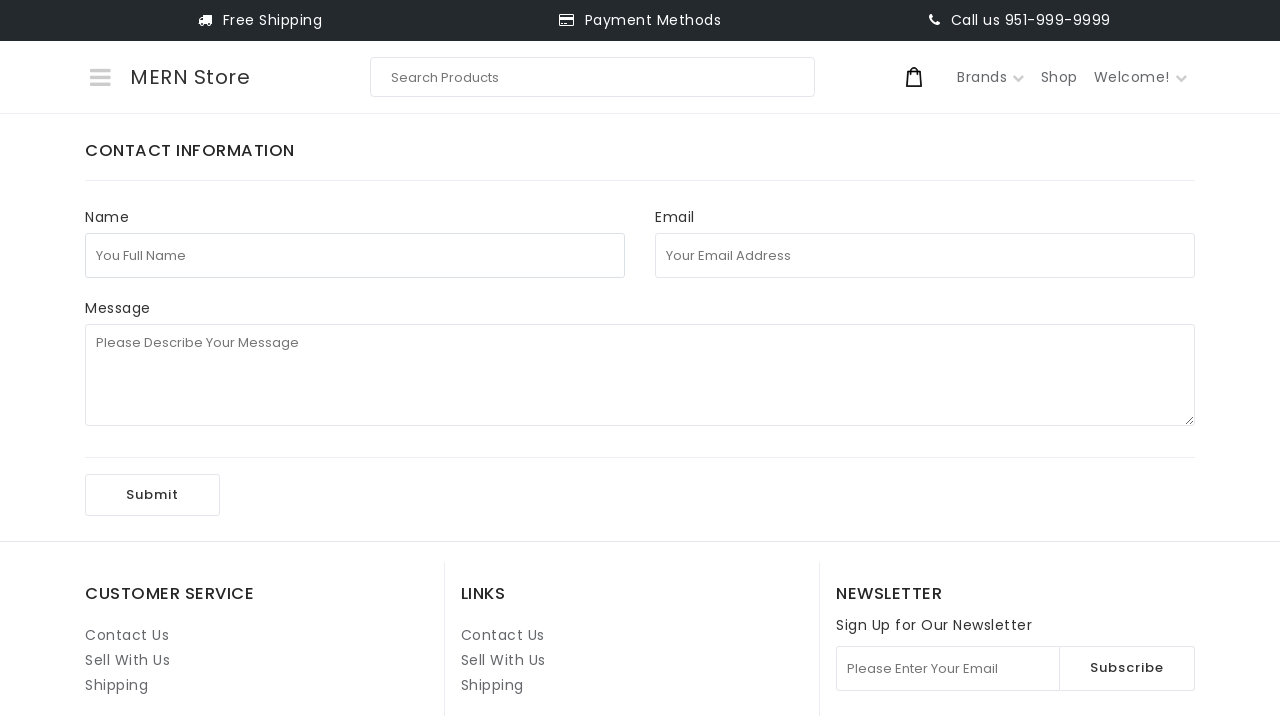

Filled full name field with 'test' on internal:role=textbox[name="You Full Name"i]
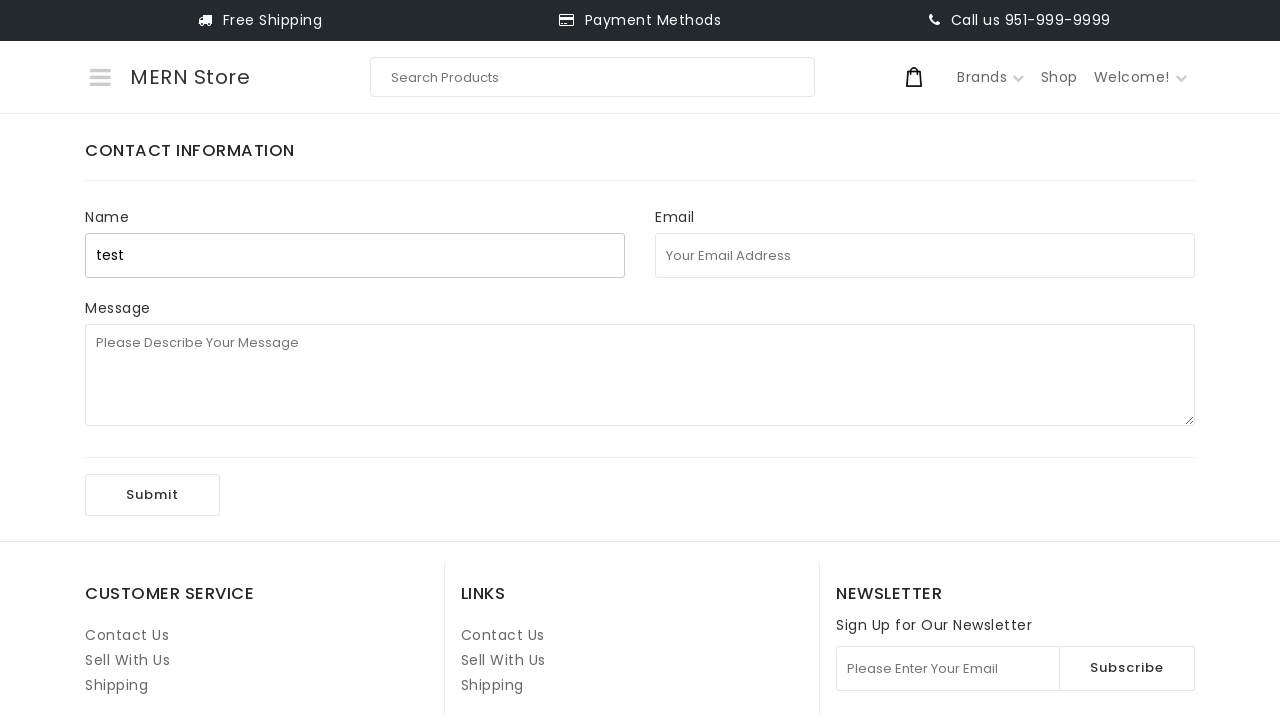

Clicked the email address field at (925, 255) on internal:role=textbox[name="Your Email Address"i]
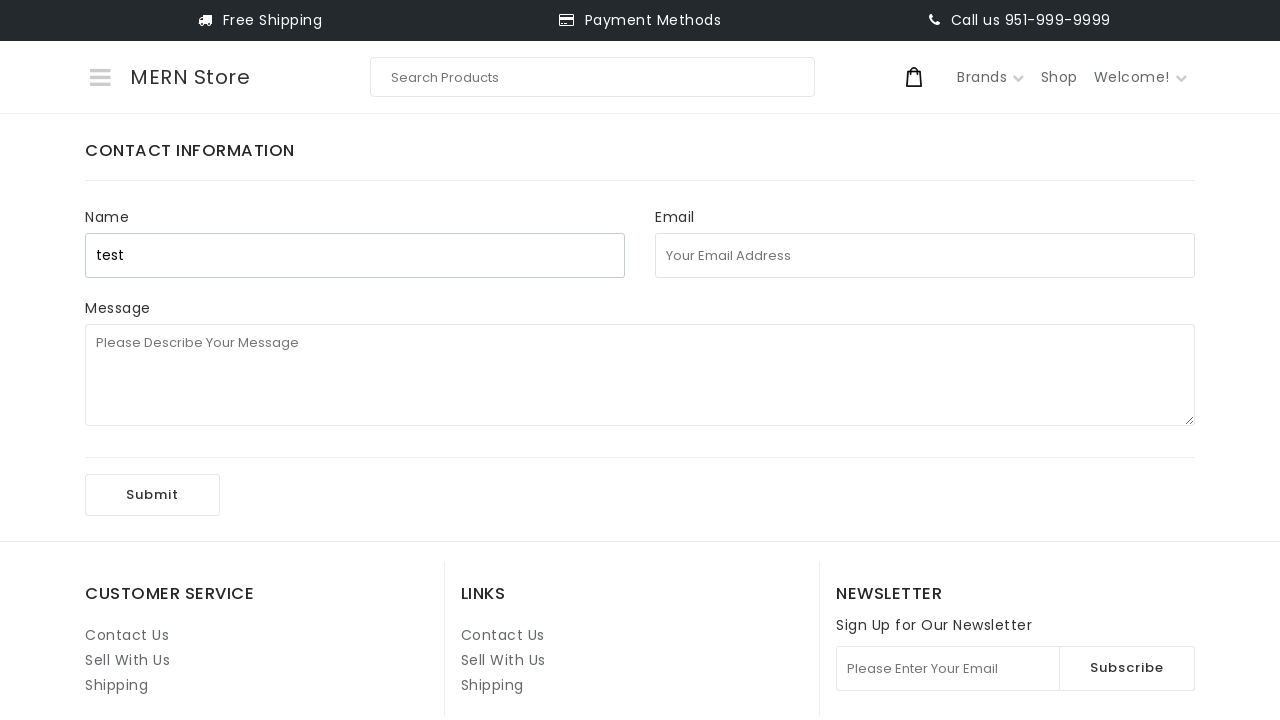

Filled email field with 'test@test.com' (duplicate email) on internal:role=textbox[name="Your Email Address"i]
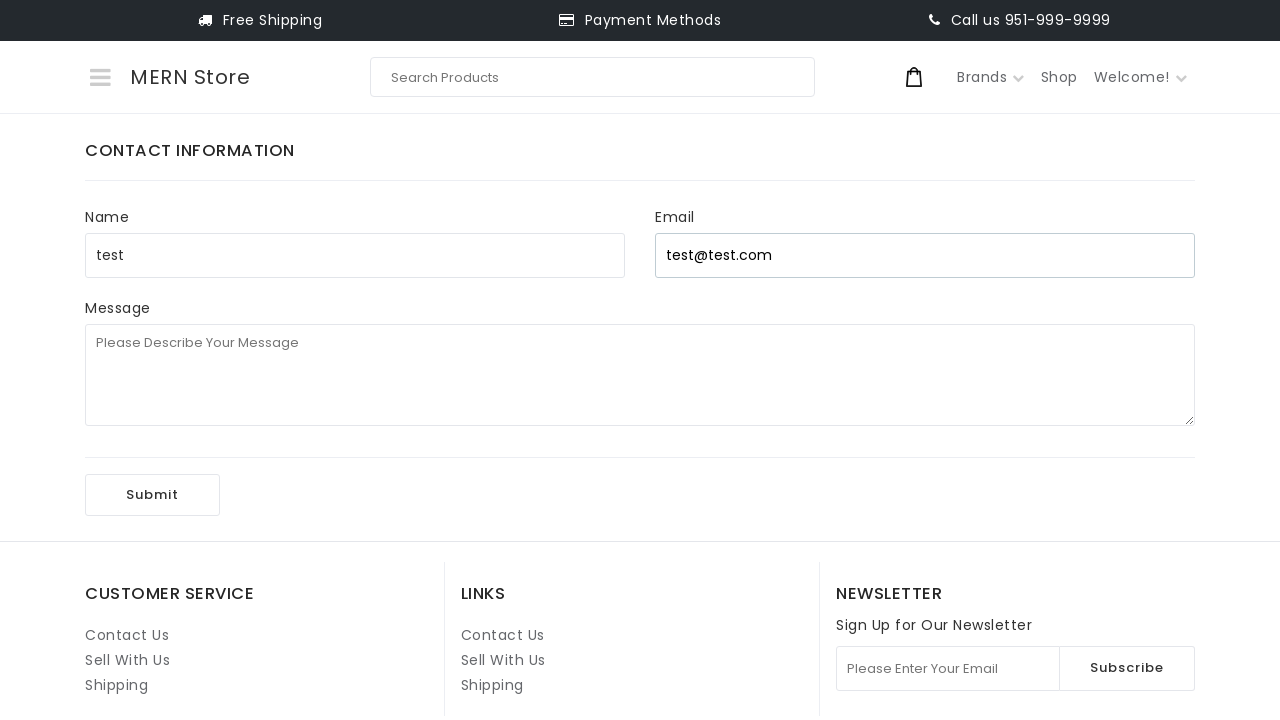

Clicked the message field at (640, 375) on internal:role=textbox[name="Please Describe Your Message"i]
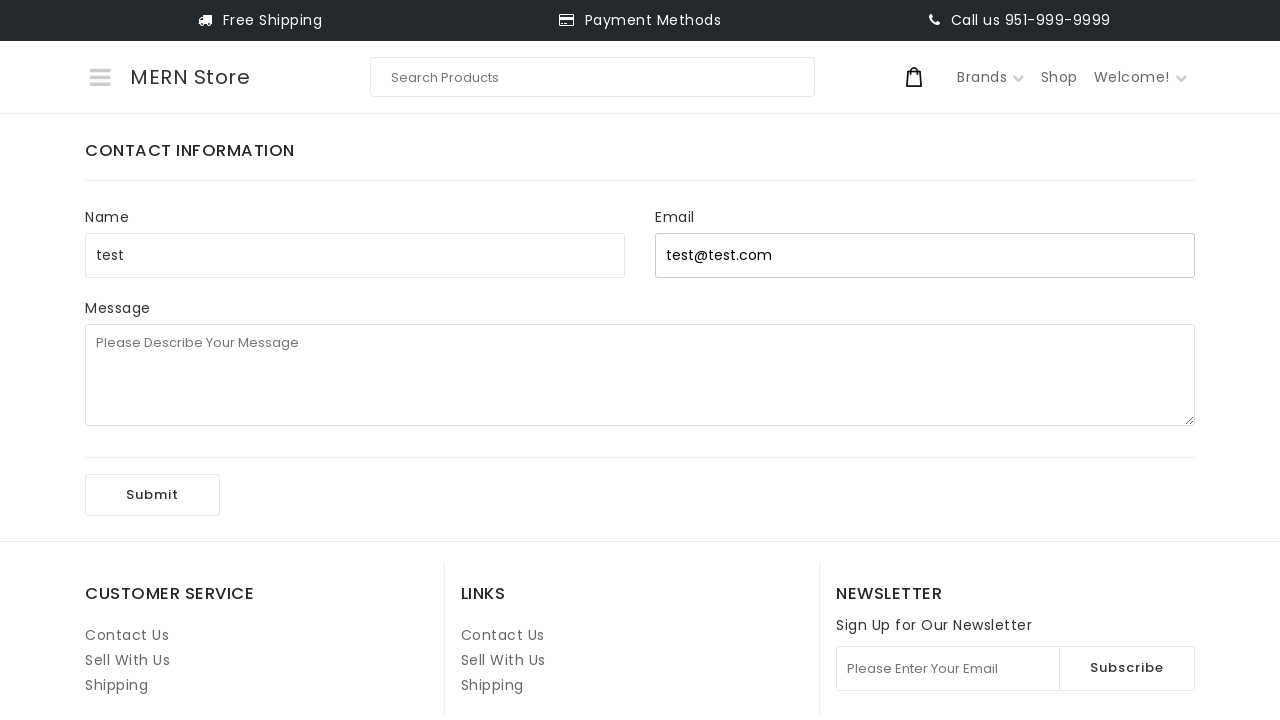

Filled message field with test message on internal:role=textbox[name="Please Describe Your Message"i]
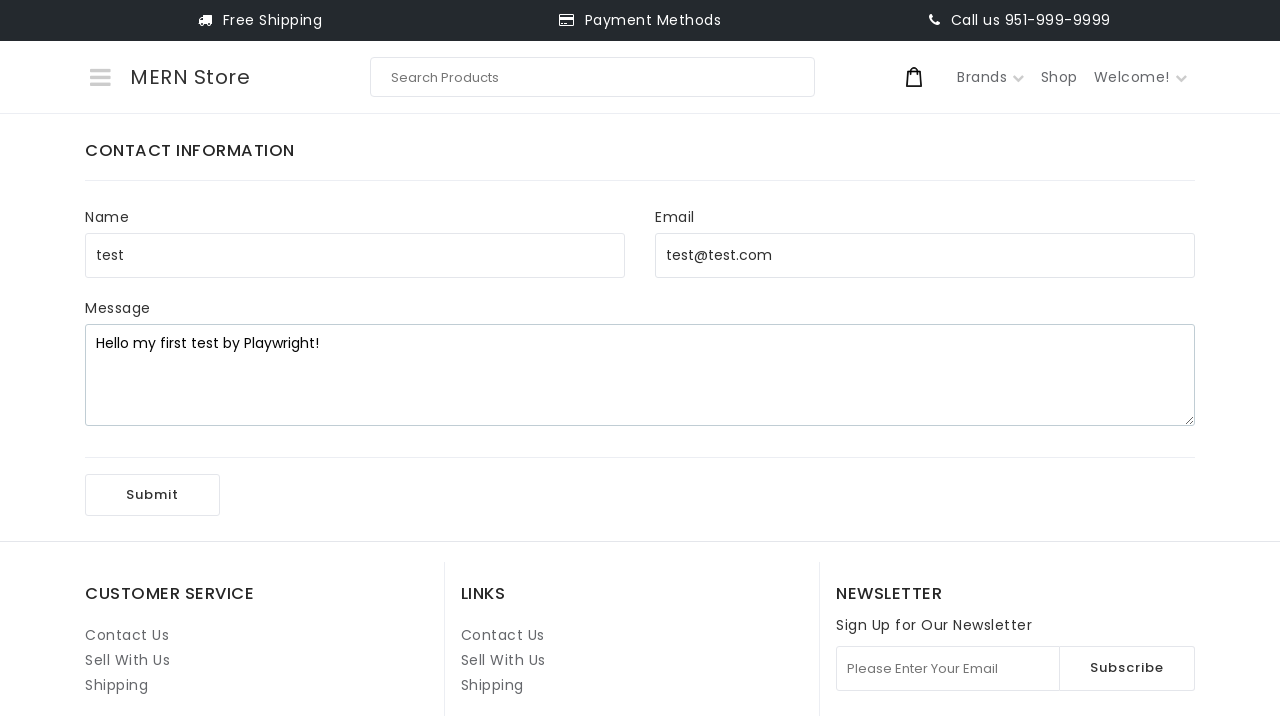

Clicked the Submit button at (152, 495) on internal:role=button[name="Submit"i]
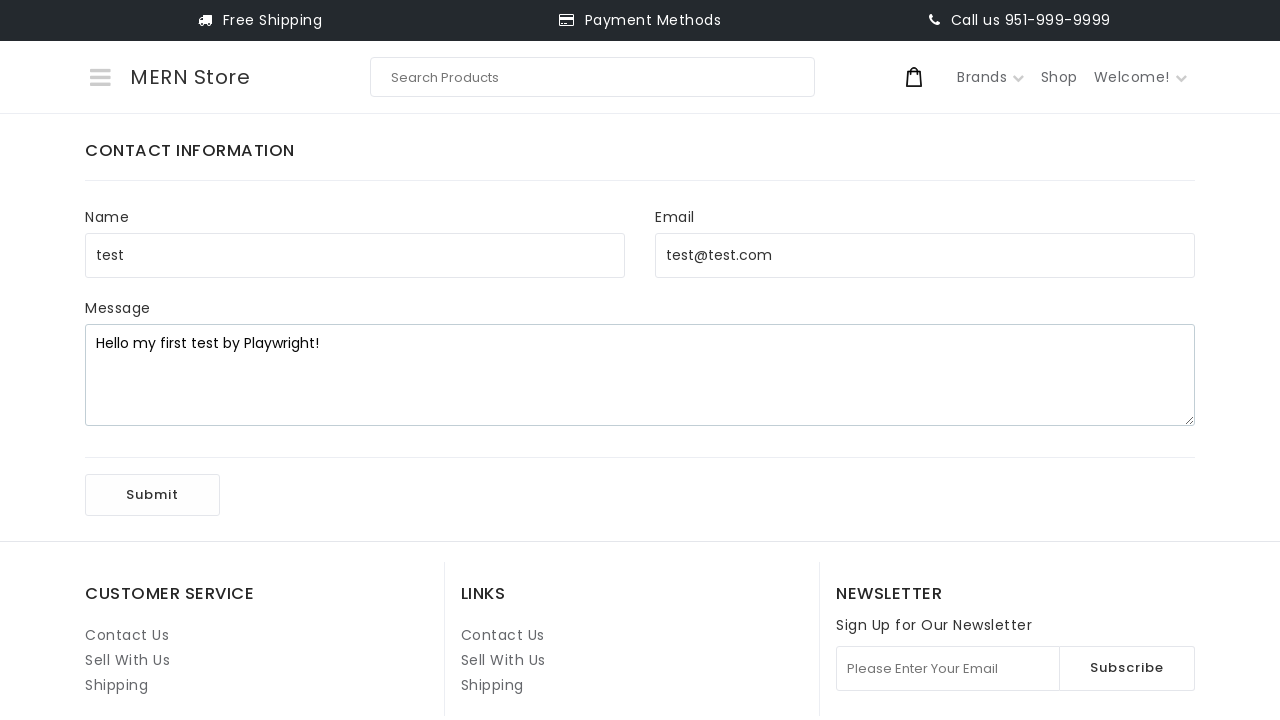

Error heading 'Please Try Again!' appeared
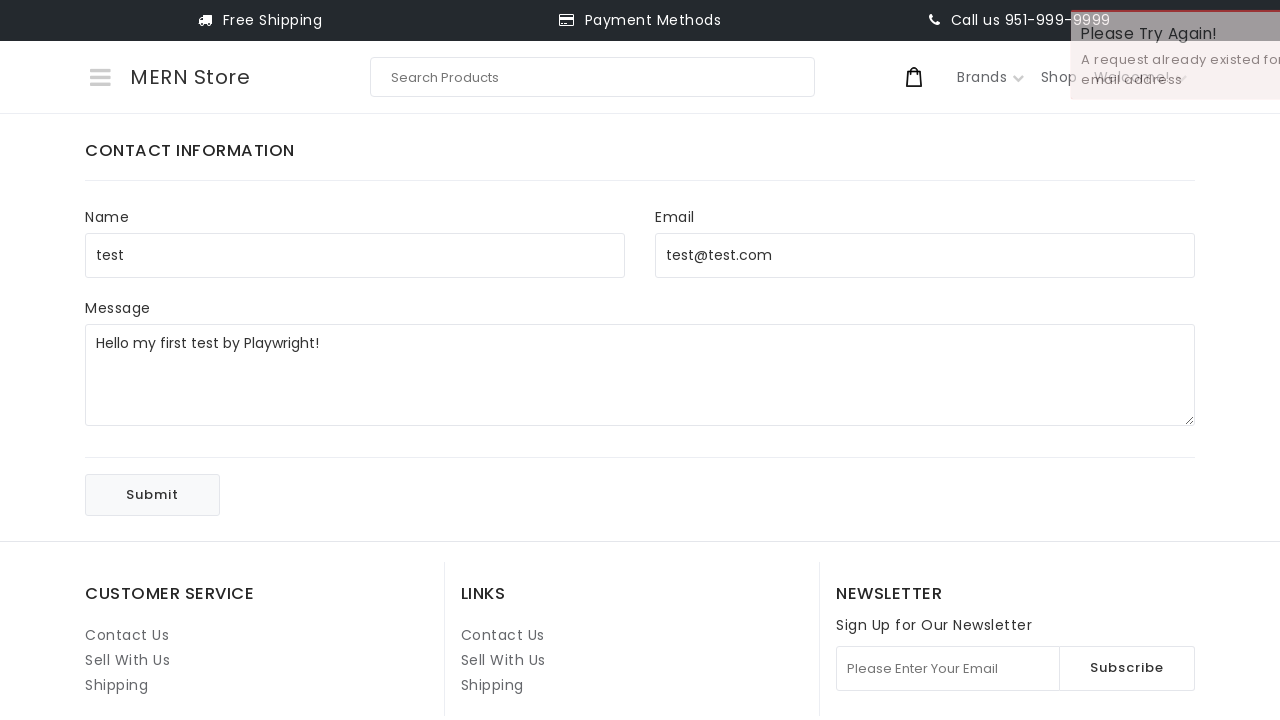

Error message about duplicate email address appeared
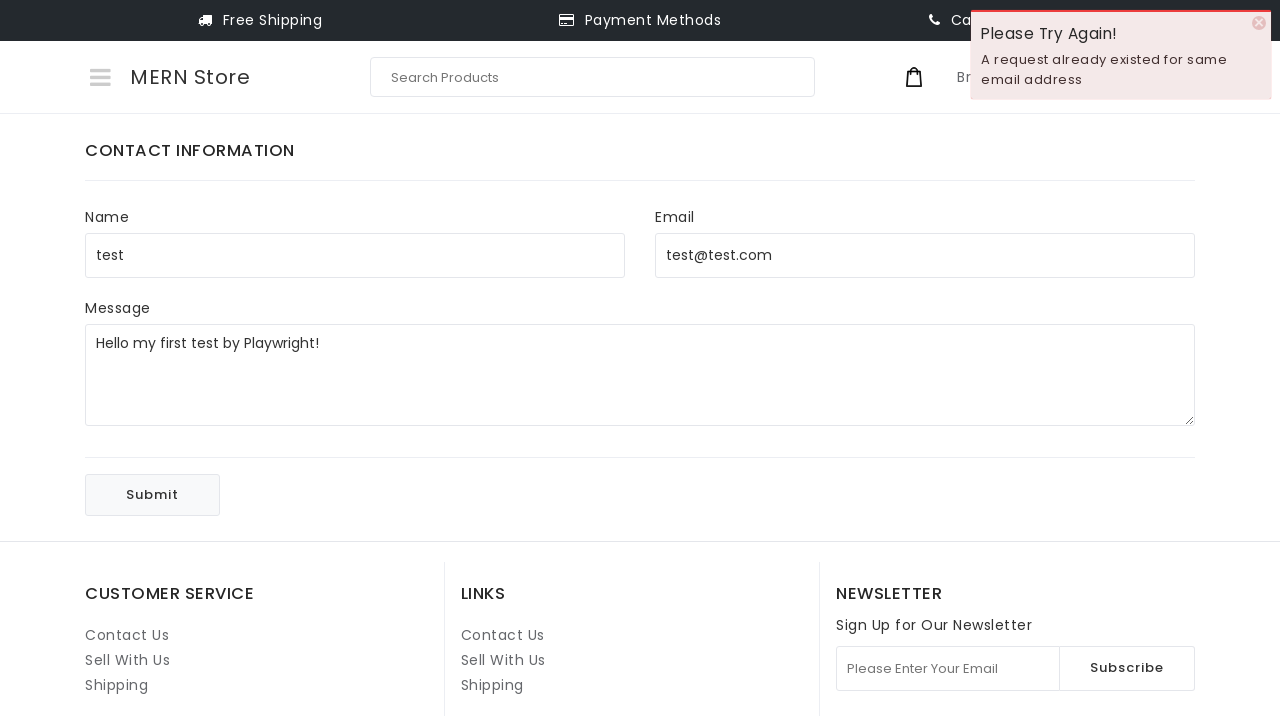

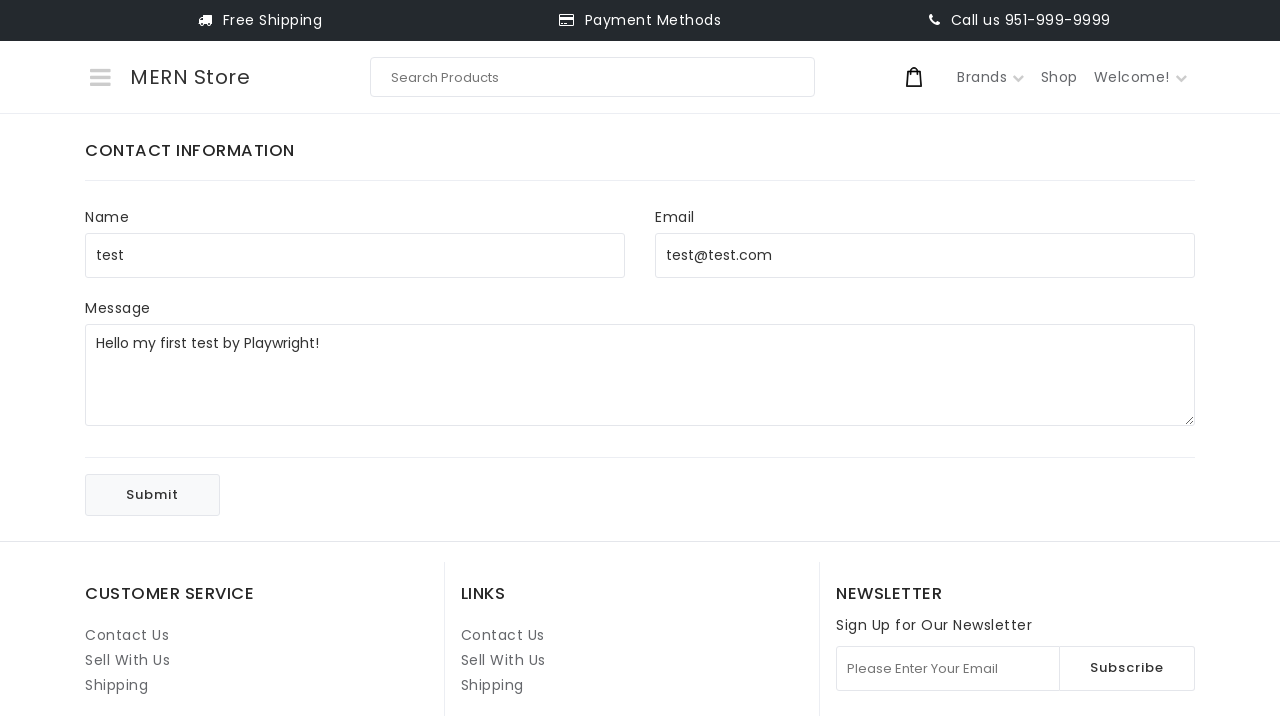